Tests a registration form on a Selenium practice page using implicit waits - clicks start button, fills form, and verifies success message using CSS and XPath selectors

Starting URL: https://victoretc.github.io/selenium_waits/

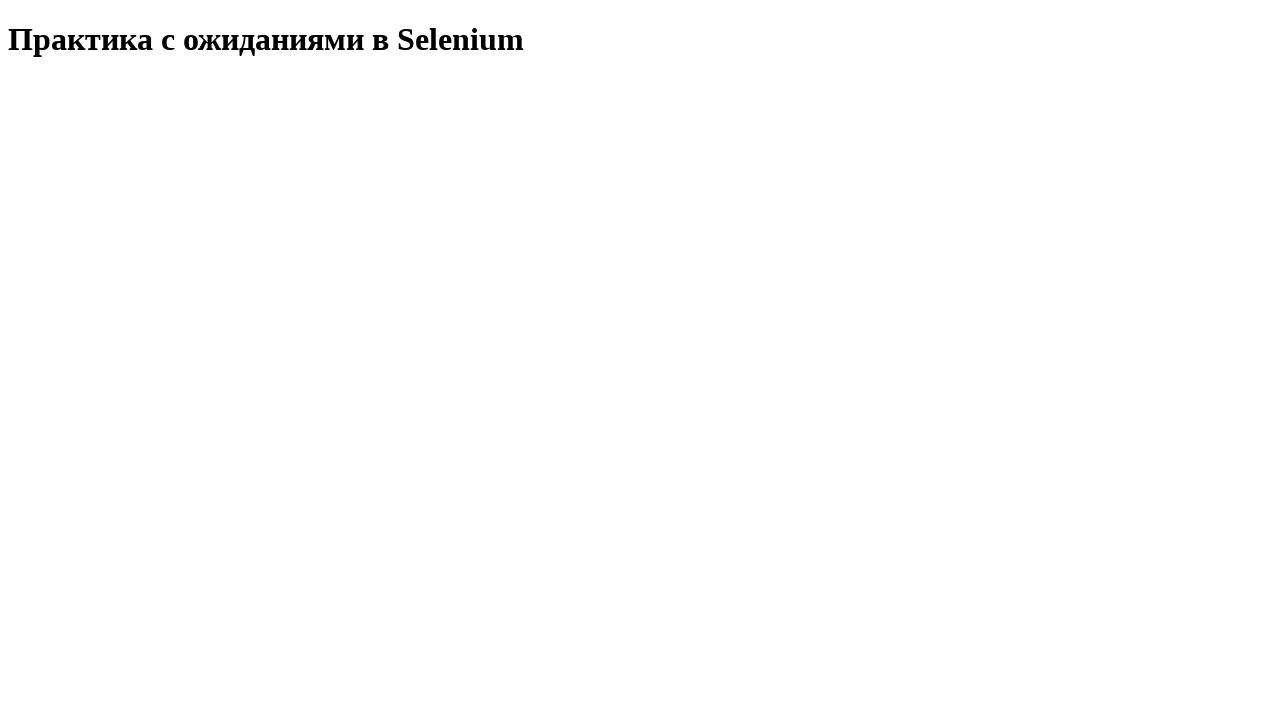

Verified page URL is correct
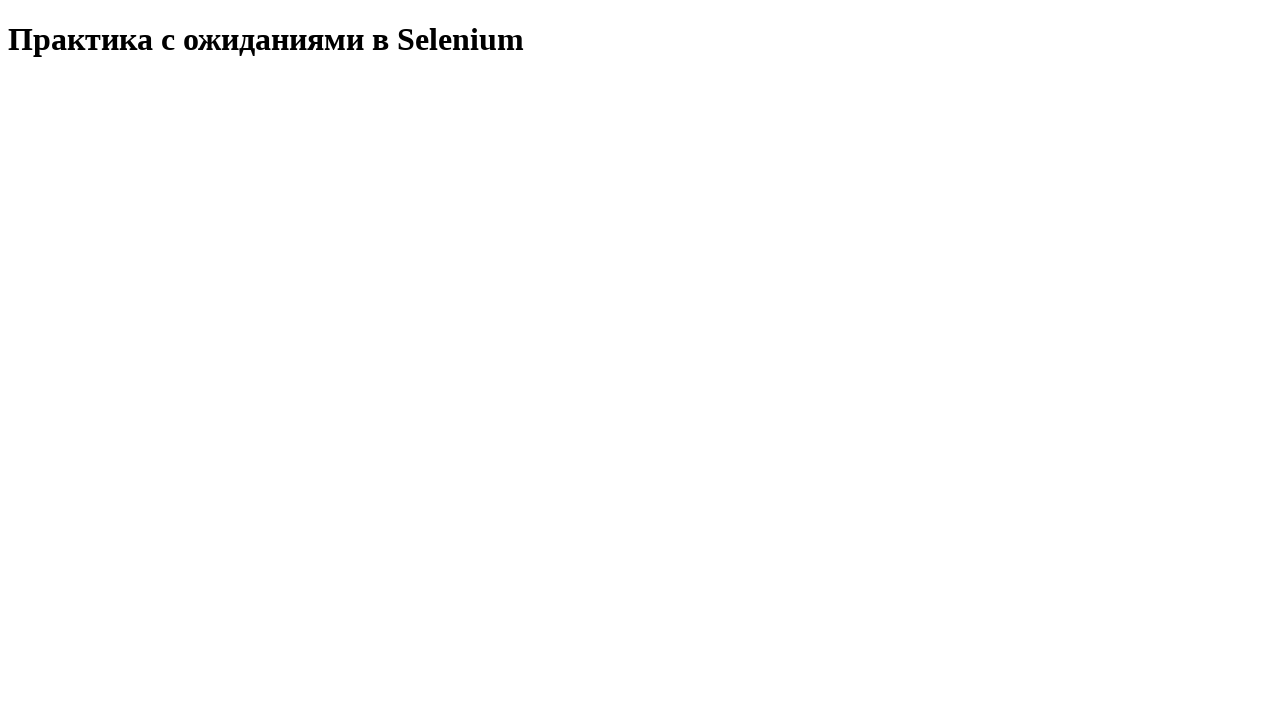

Verified page heading text matches expected value
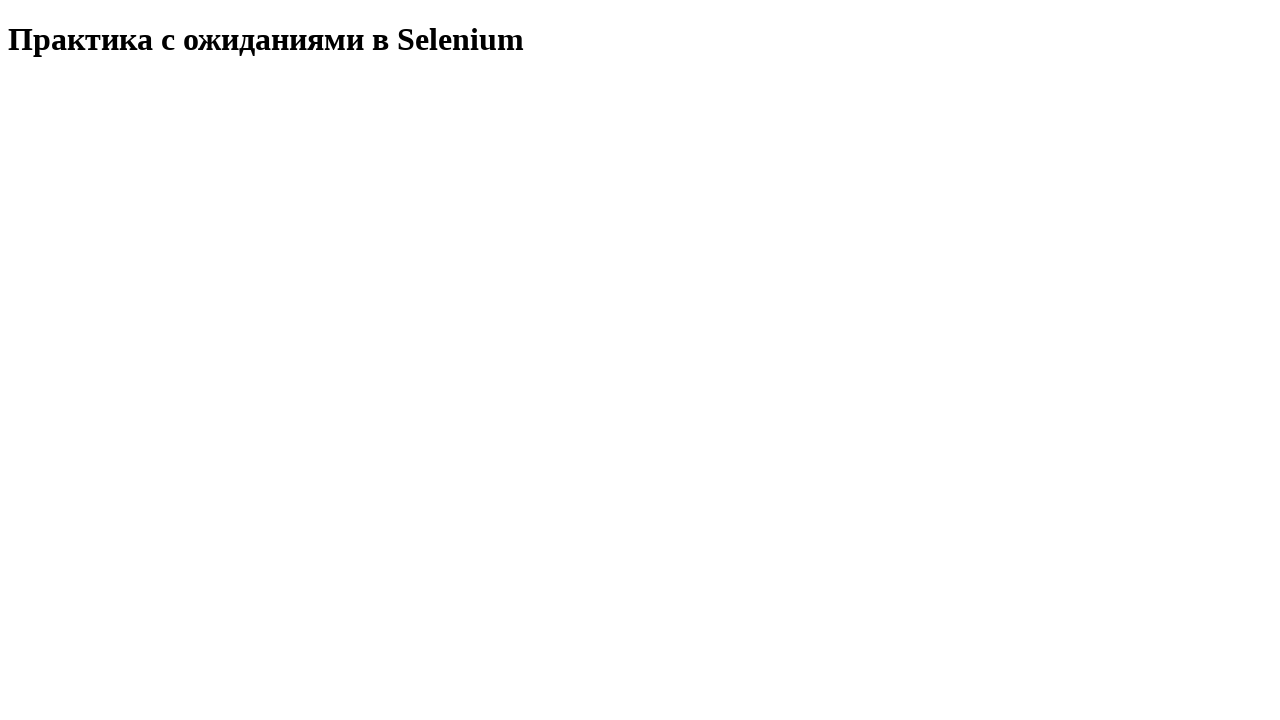

Clicked start test button at (80, 90) on #startTest
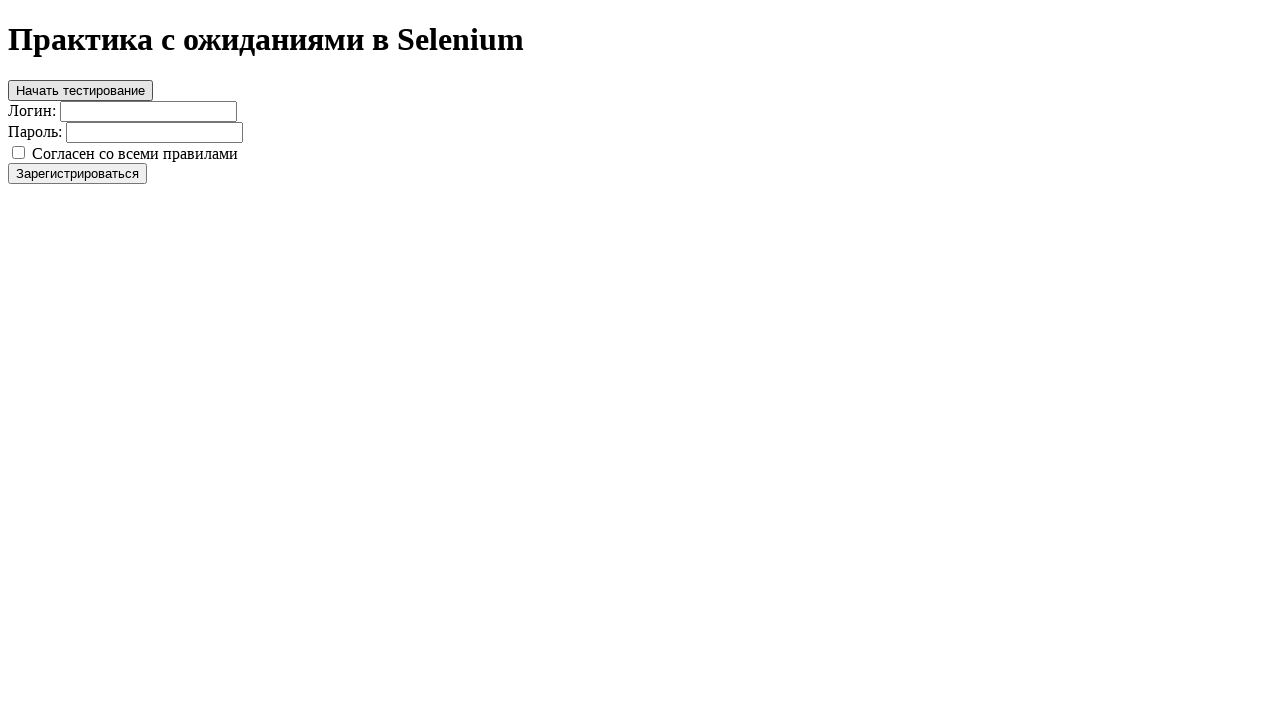

Filled login field with 'demoUser42' on #login
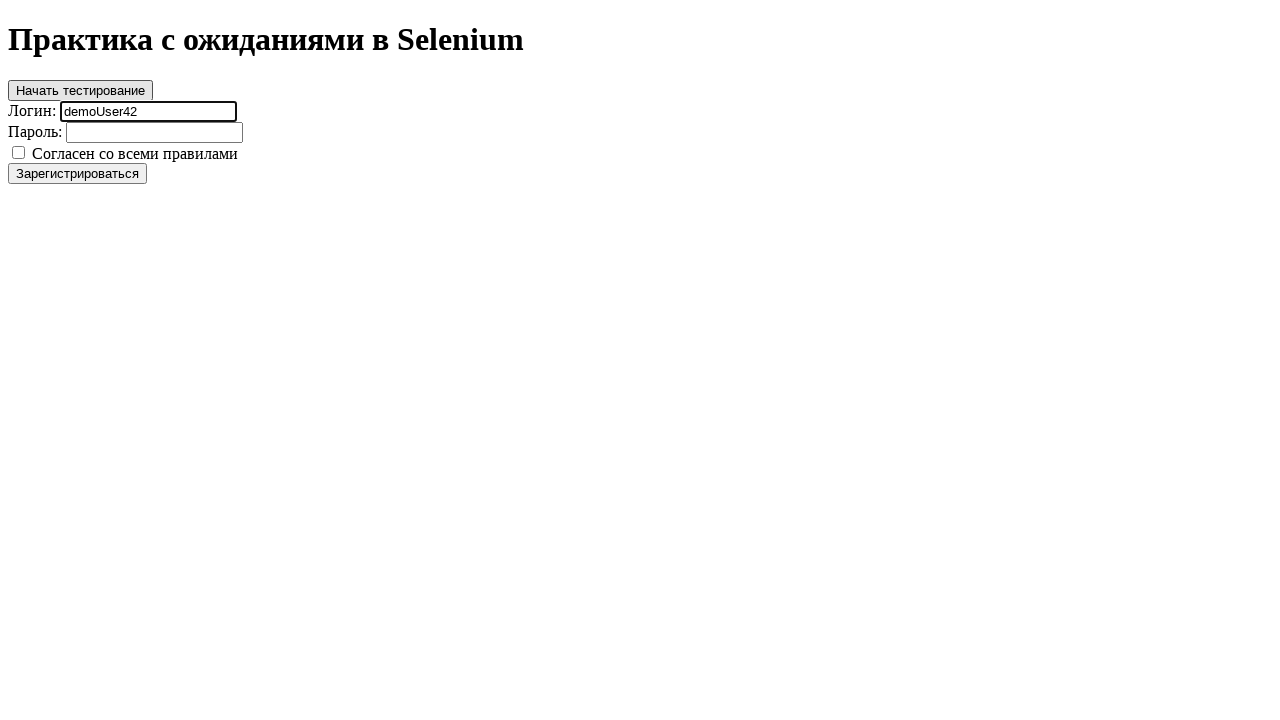

Filled password field with 'demoPass456' on #password
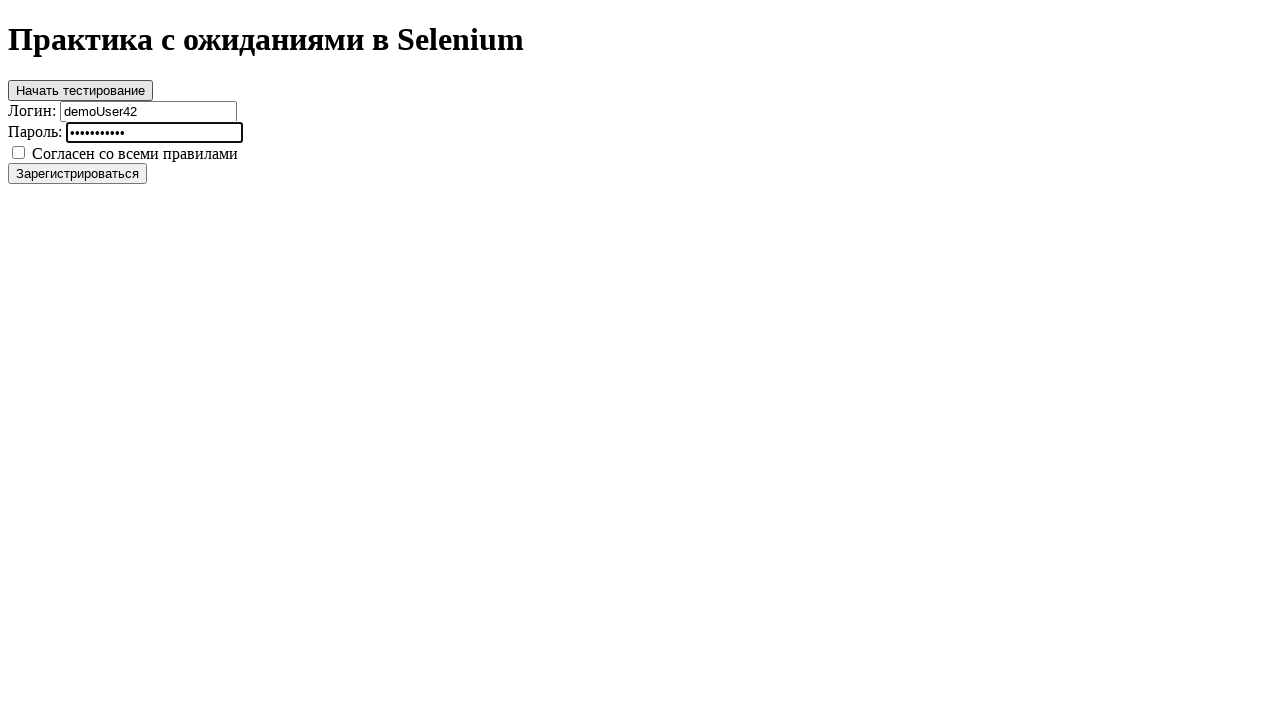

Clicked agreement checkbox at (18, 152) on #agree
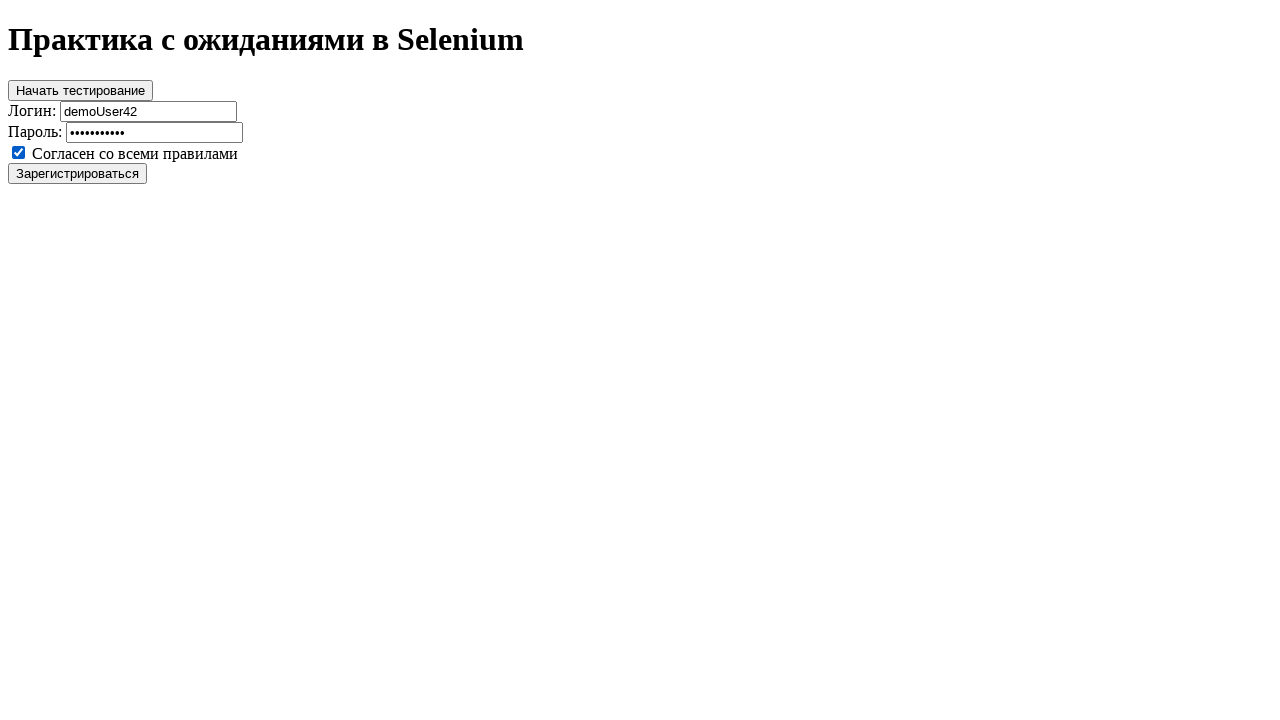

Clicked register button at (78, 173) on #register
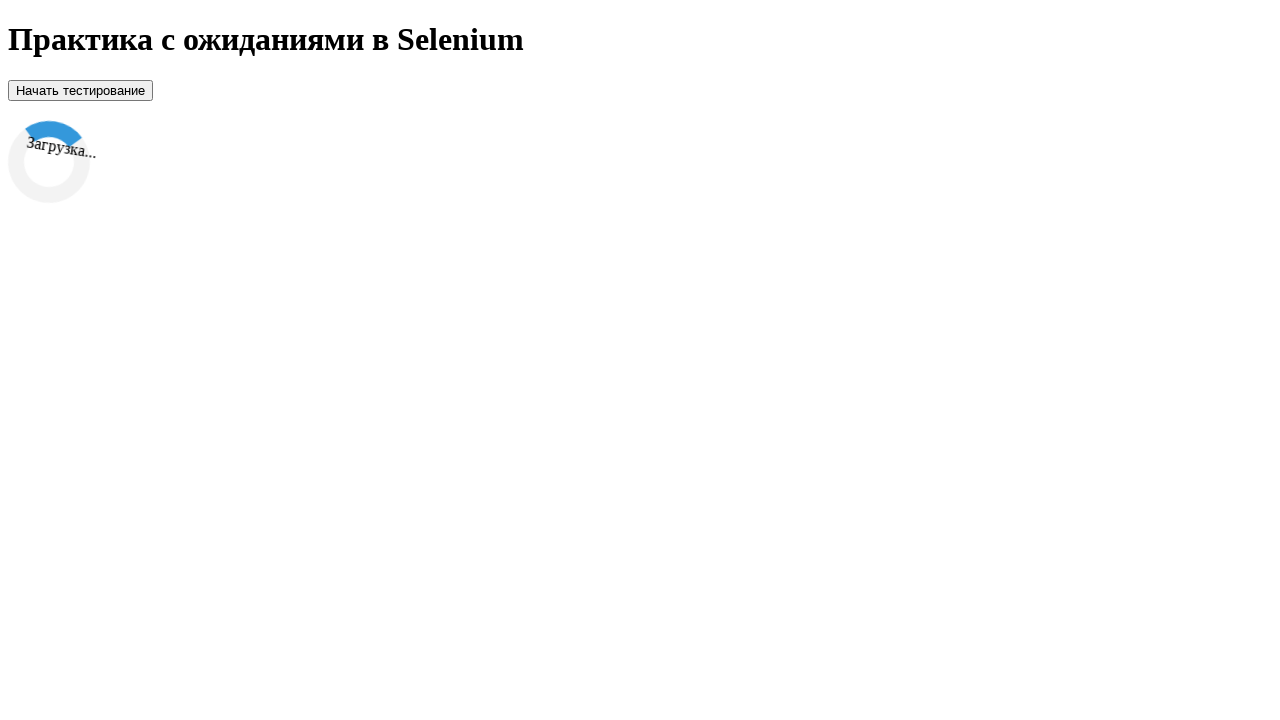

Verified loader is visible with 'Загрузка...' text
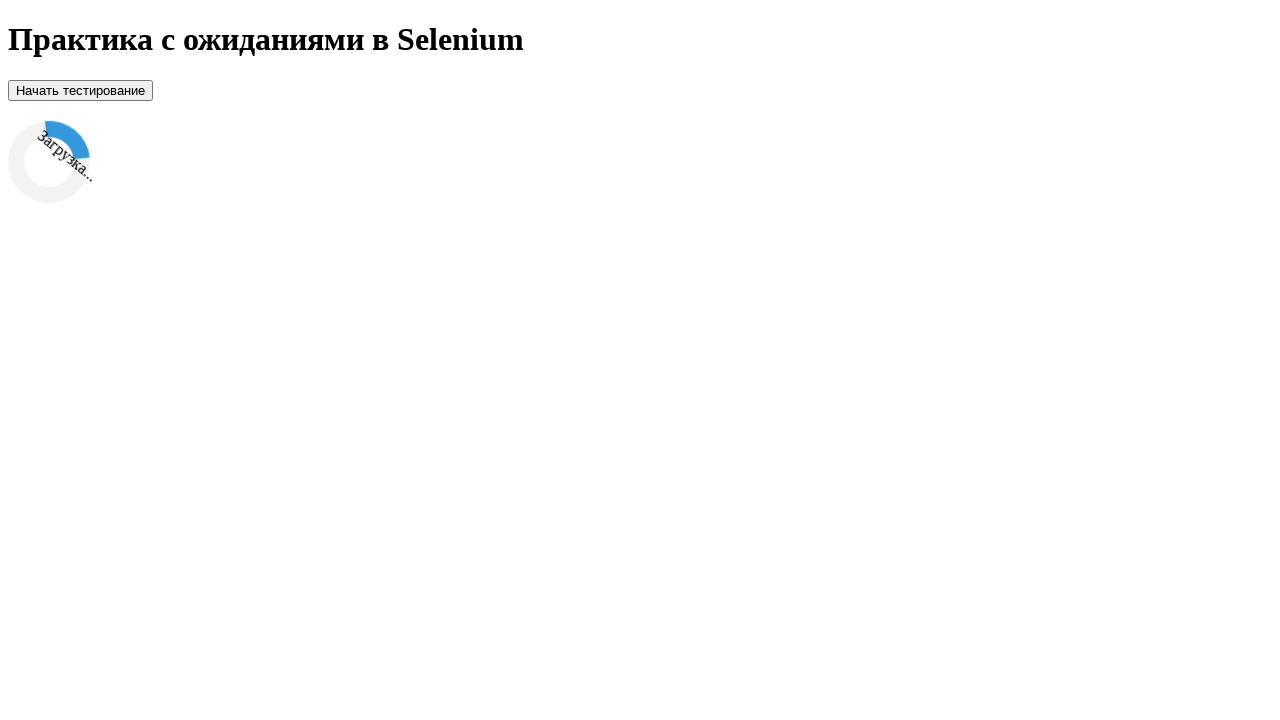

Waited for success message element to be visible
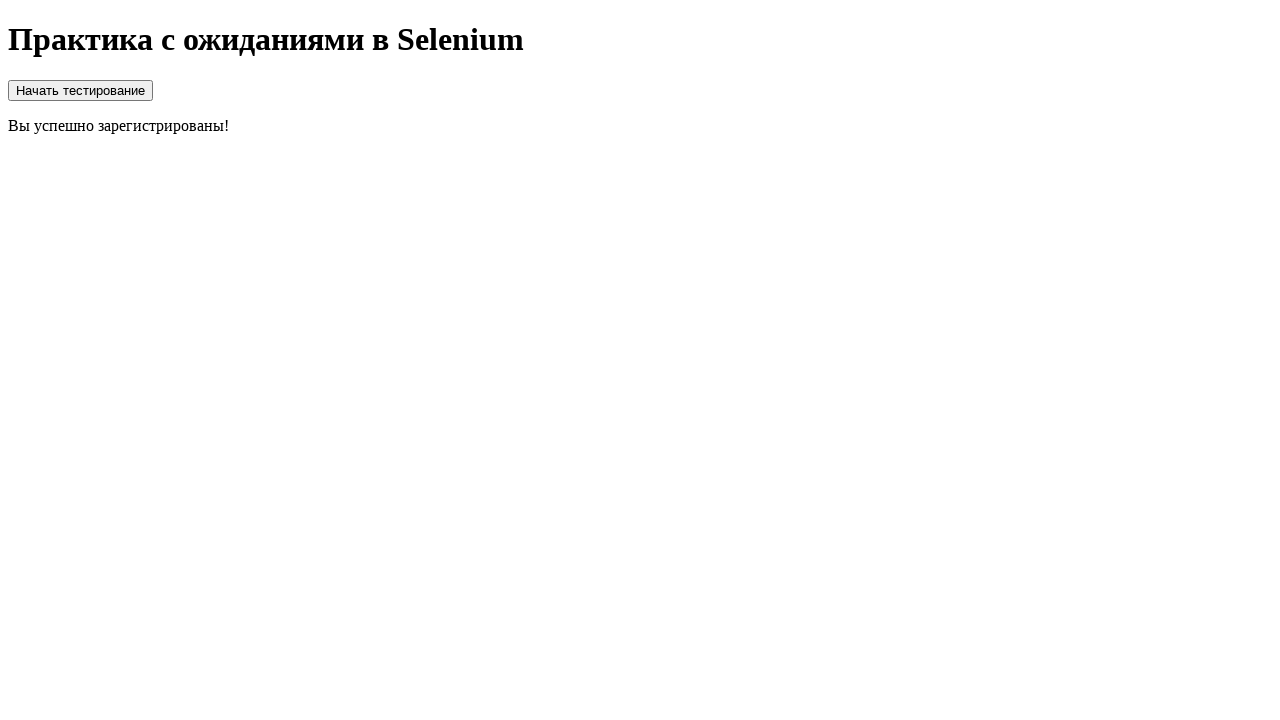

Verified success message displays 'Вы успешно зарегистрированы!'
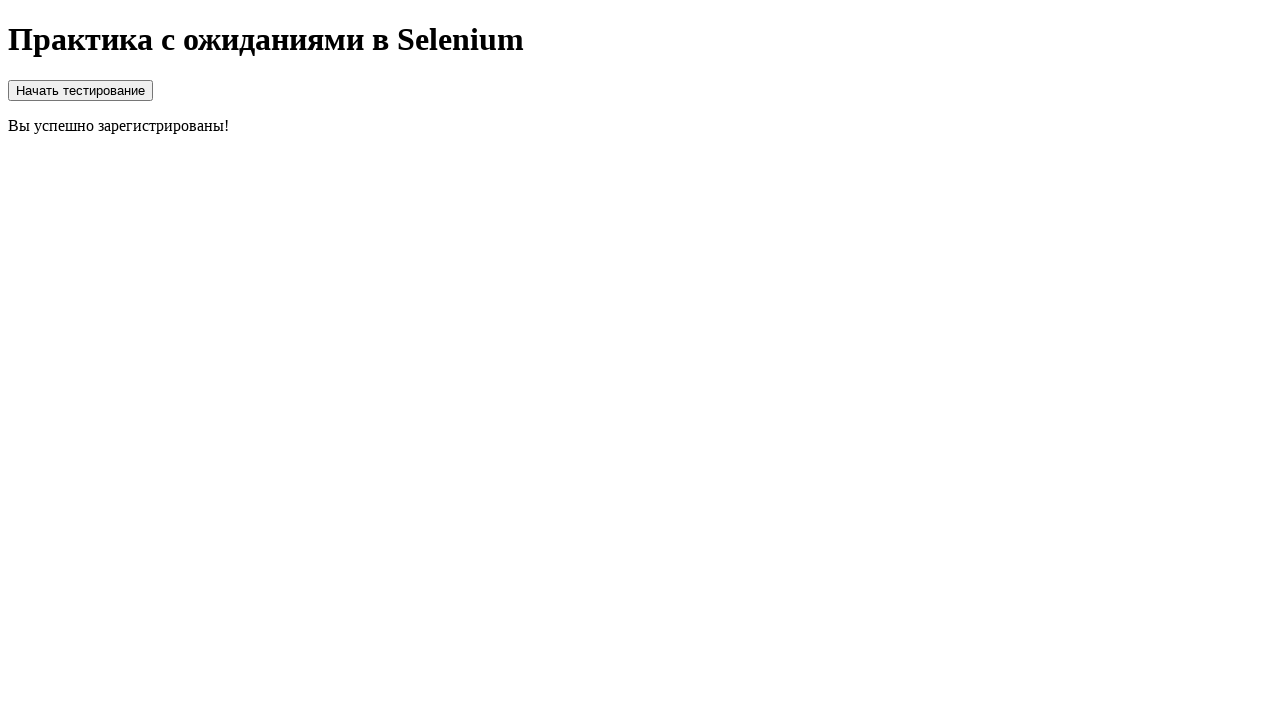

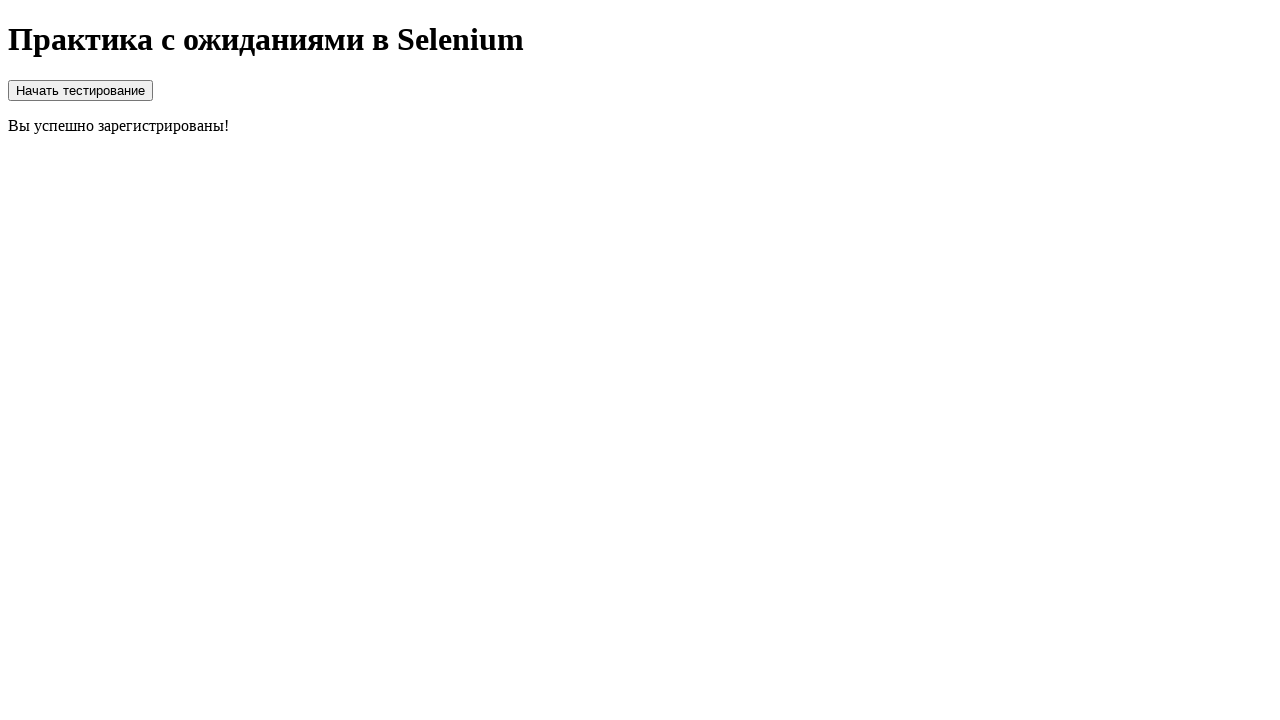